Tests a simple wait and click interaction by clicking a verify button and checking for a success message

Starting URL: http://suninjuly.github.io/wait1.html

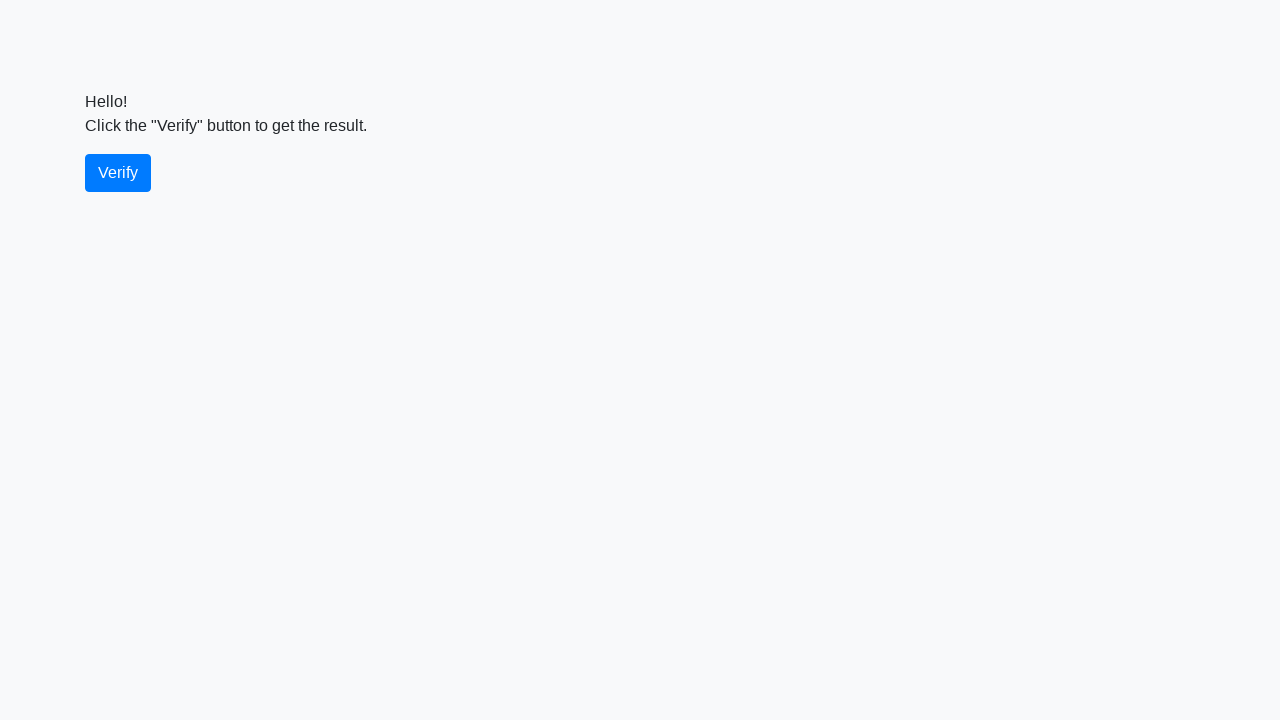

Clicked verify button at (118, 173) on #verify
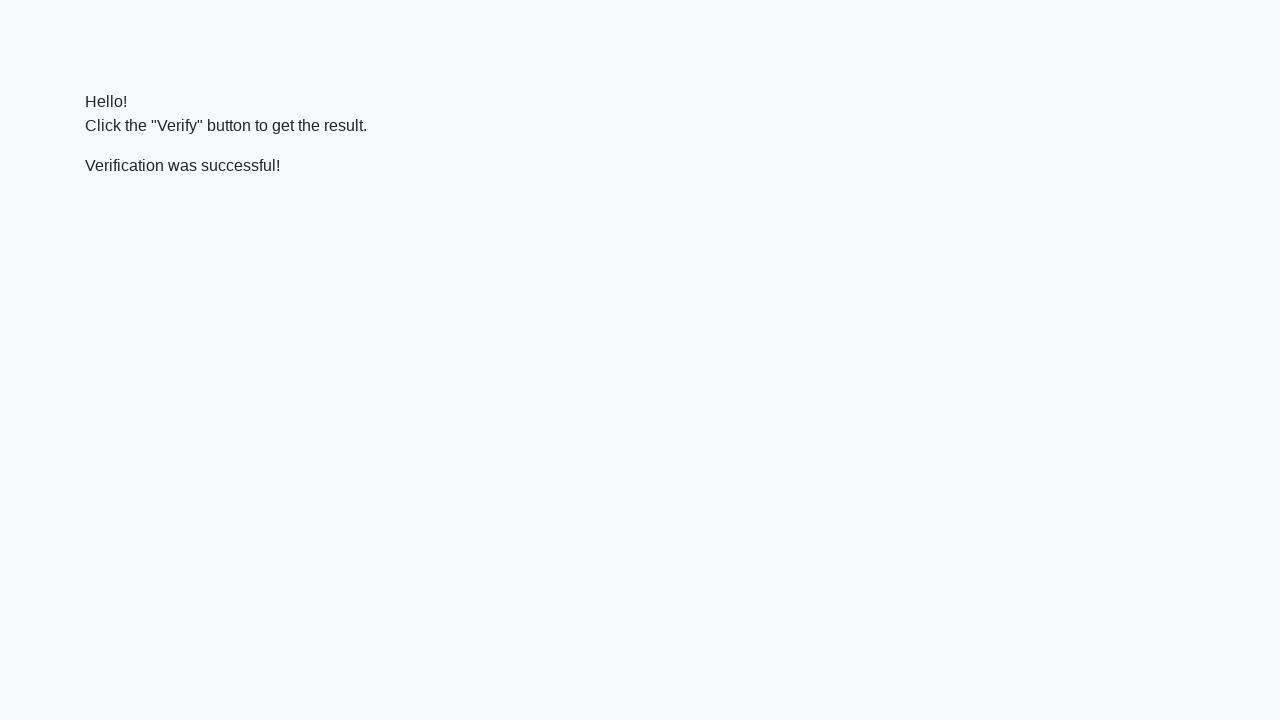

Waited for success message to appear
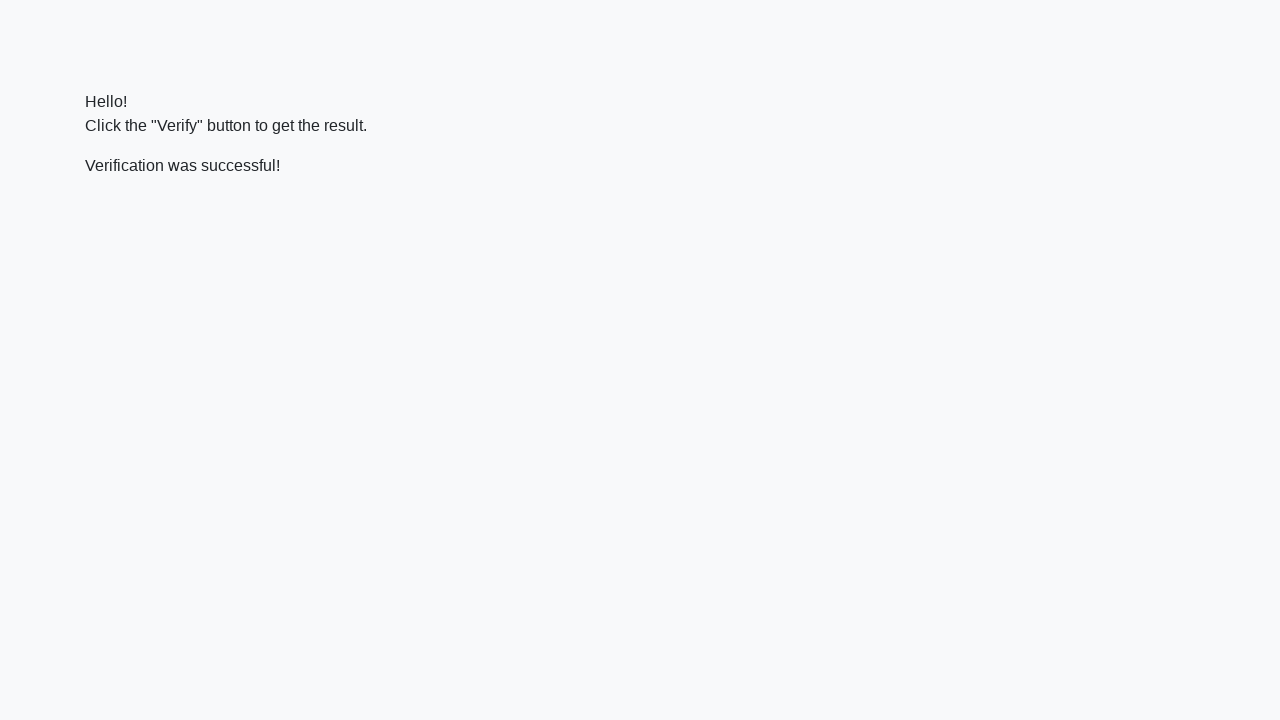

Verified that success message contains 'successful'
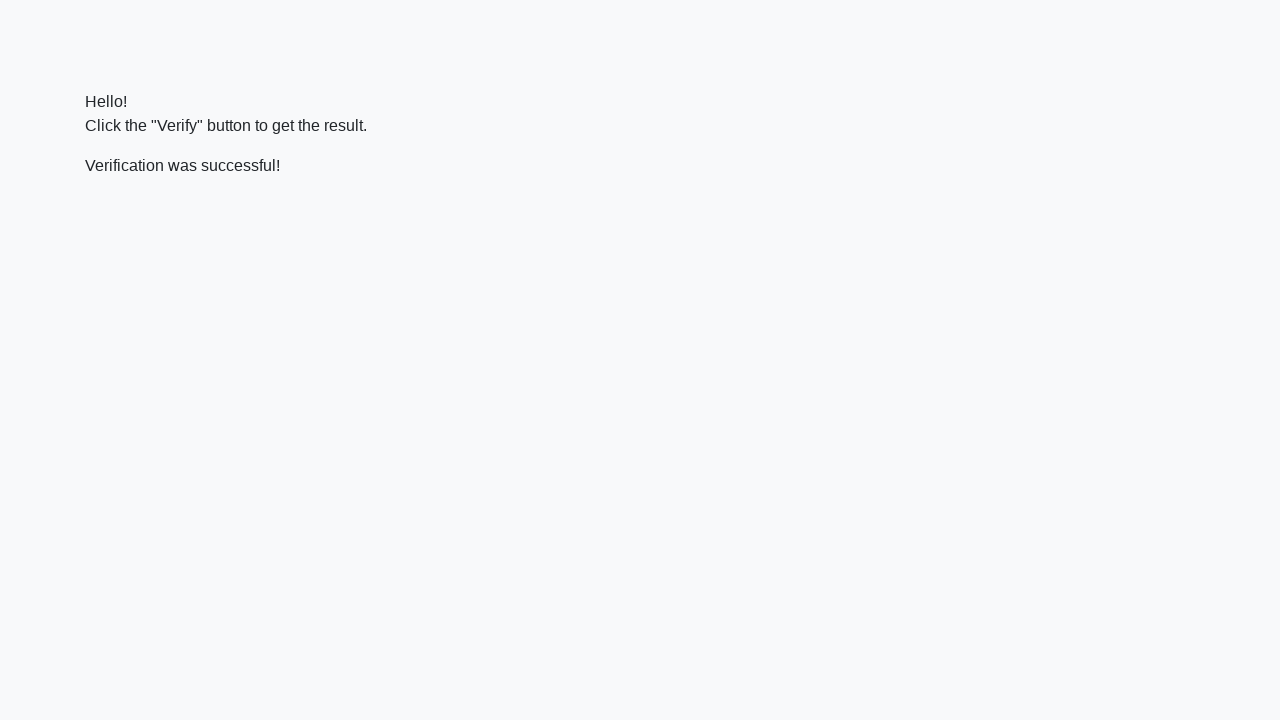

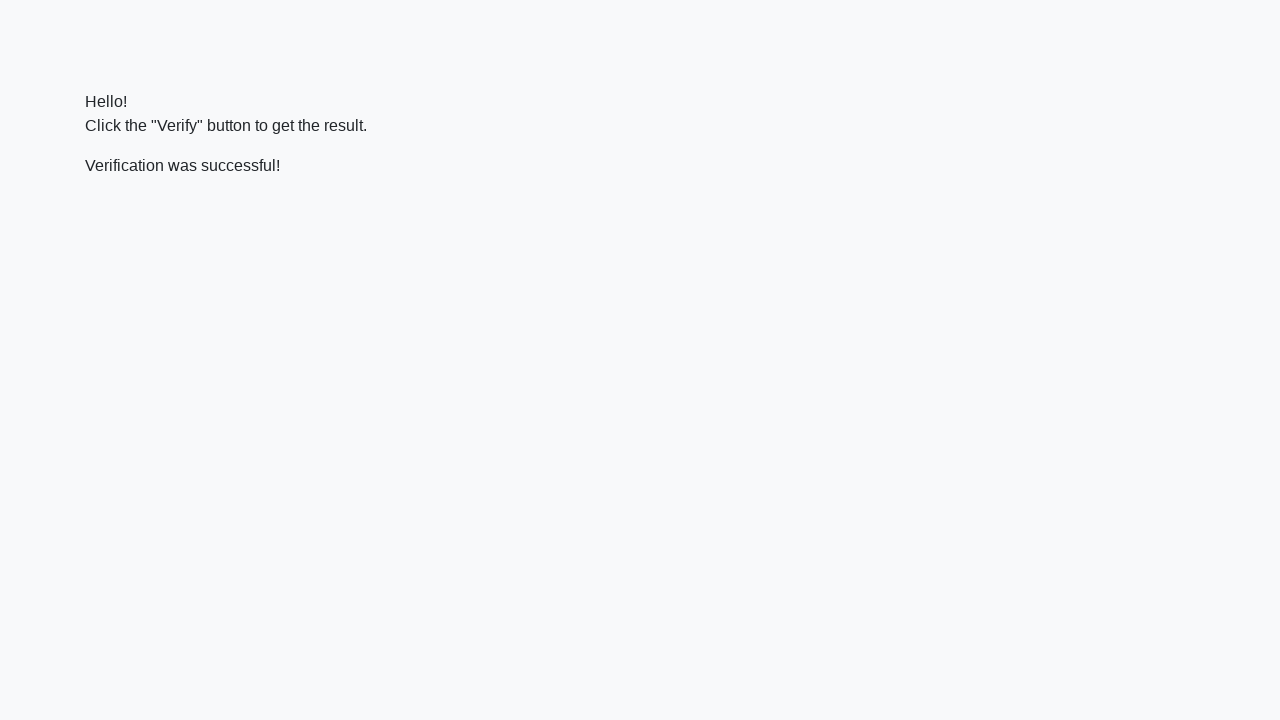